Tests window handling functionality by clicking a link that opens a new window and verifying the title of the new window

Starting URL: https://practice.cydeo.com/windows

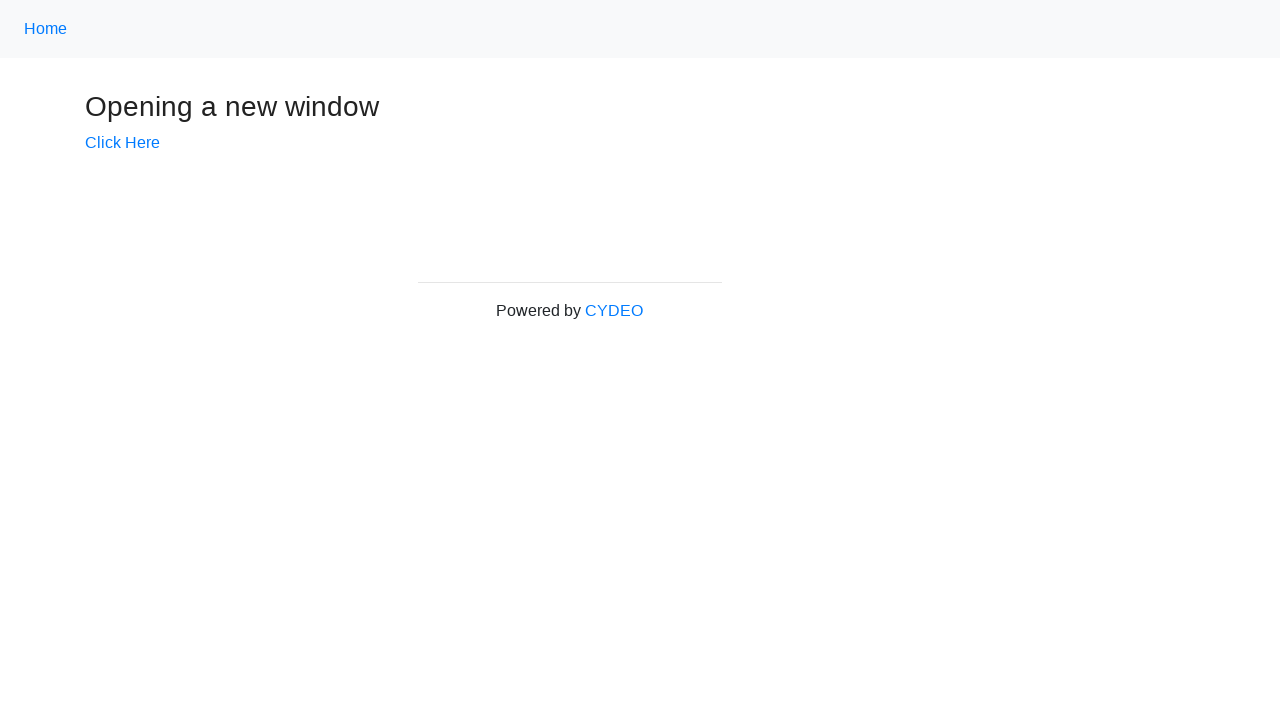

Verified initial page title is 'Windows'
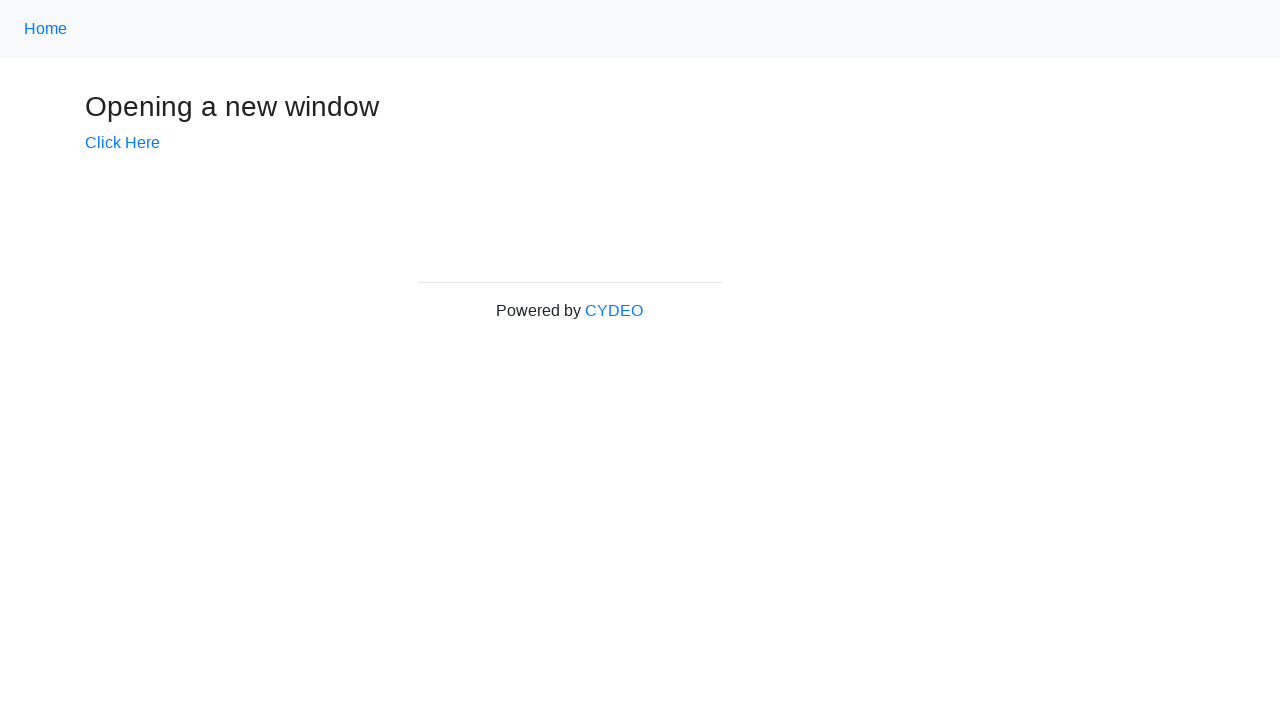

Clicked 'Click Here' link to open a new window at (122, 143) on text=Click Here
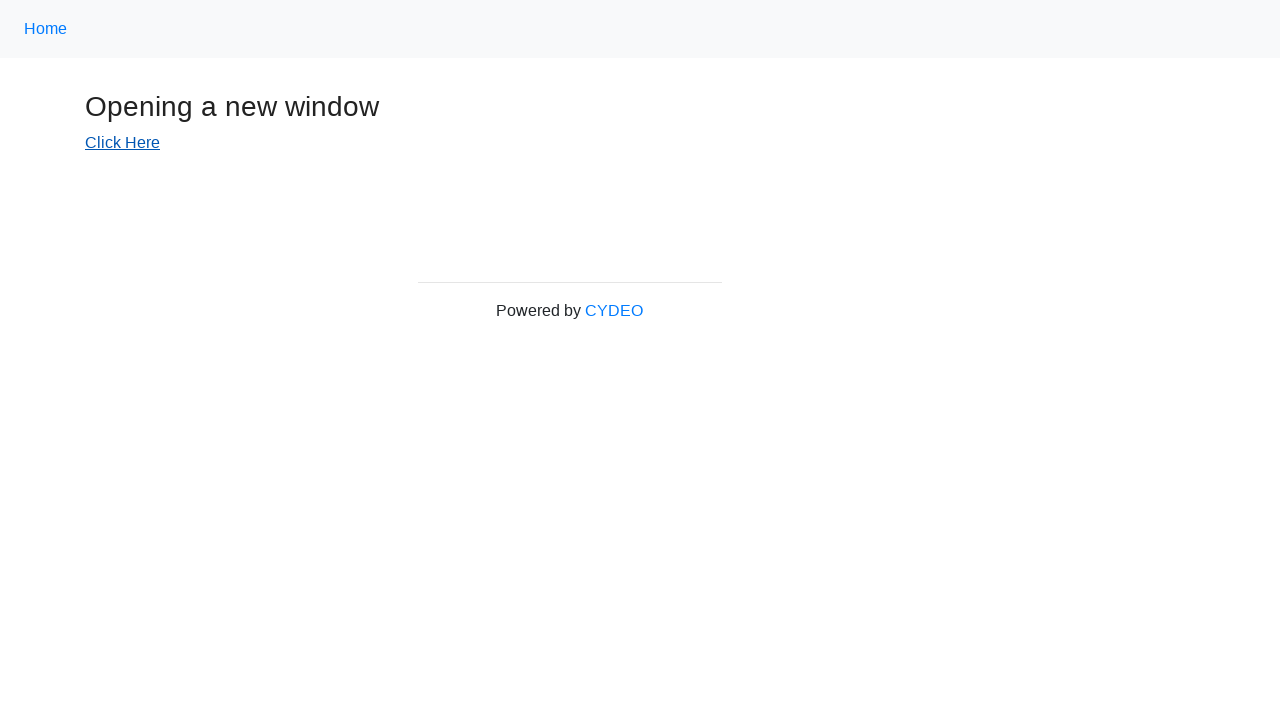

New window loaded successfully
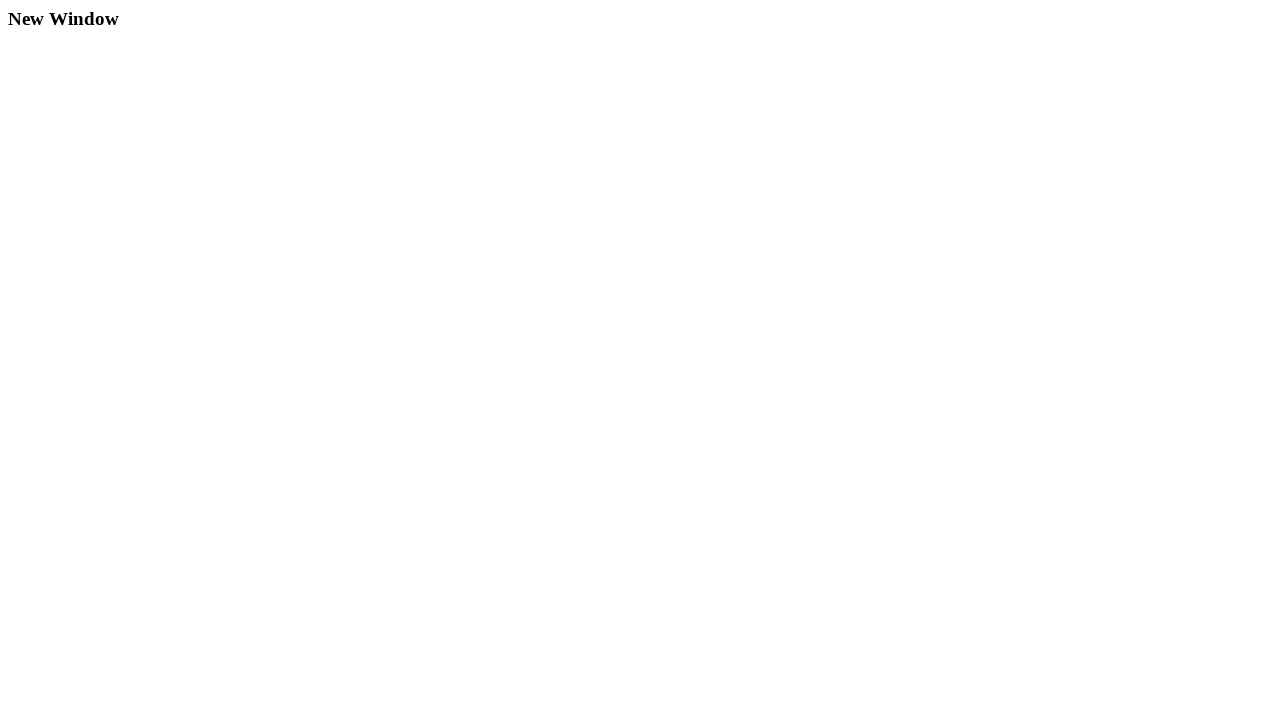

Verified new window title is 'New Window'
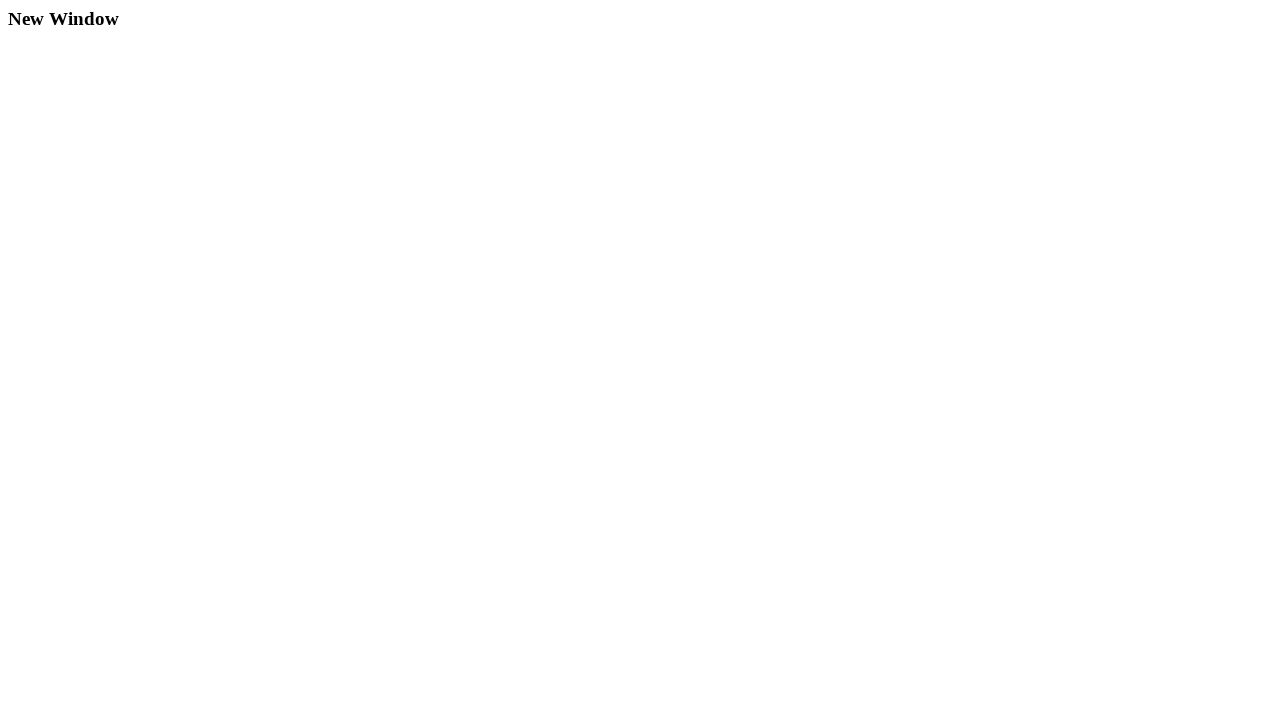

Closed the new window
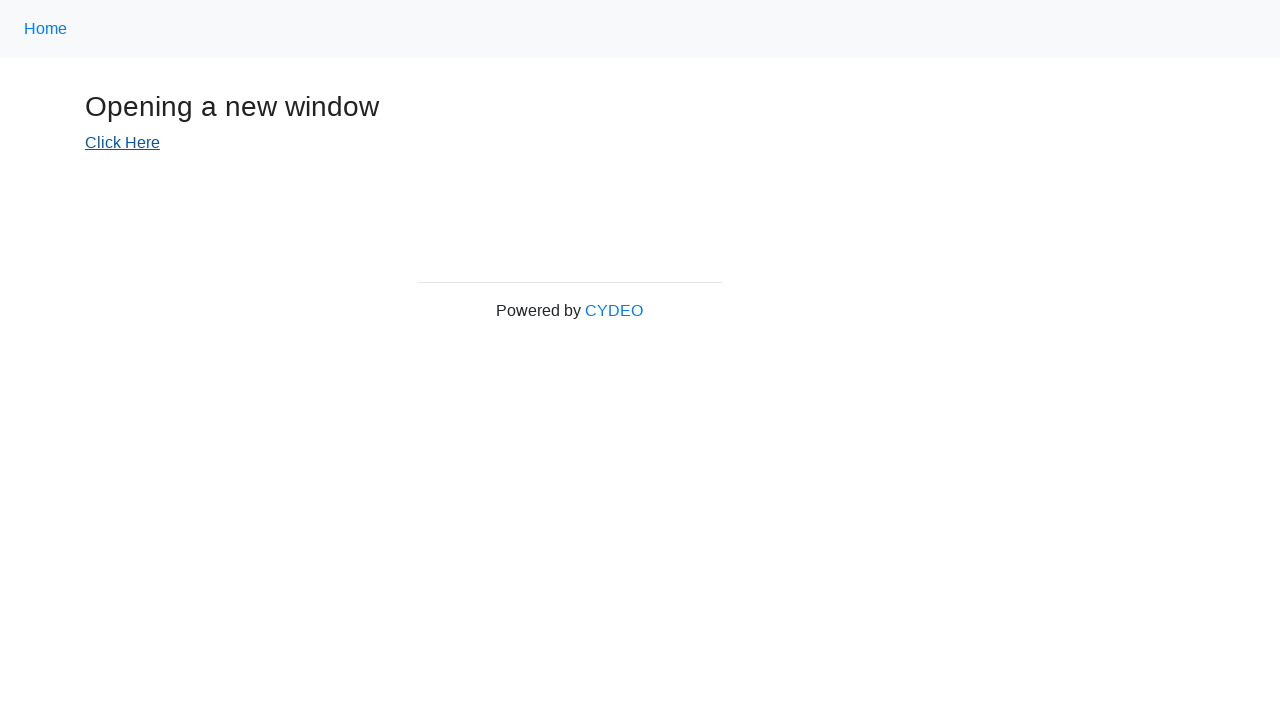

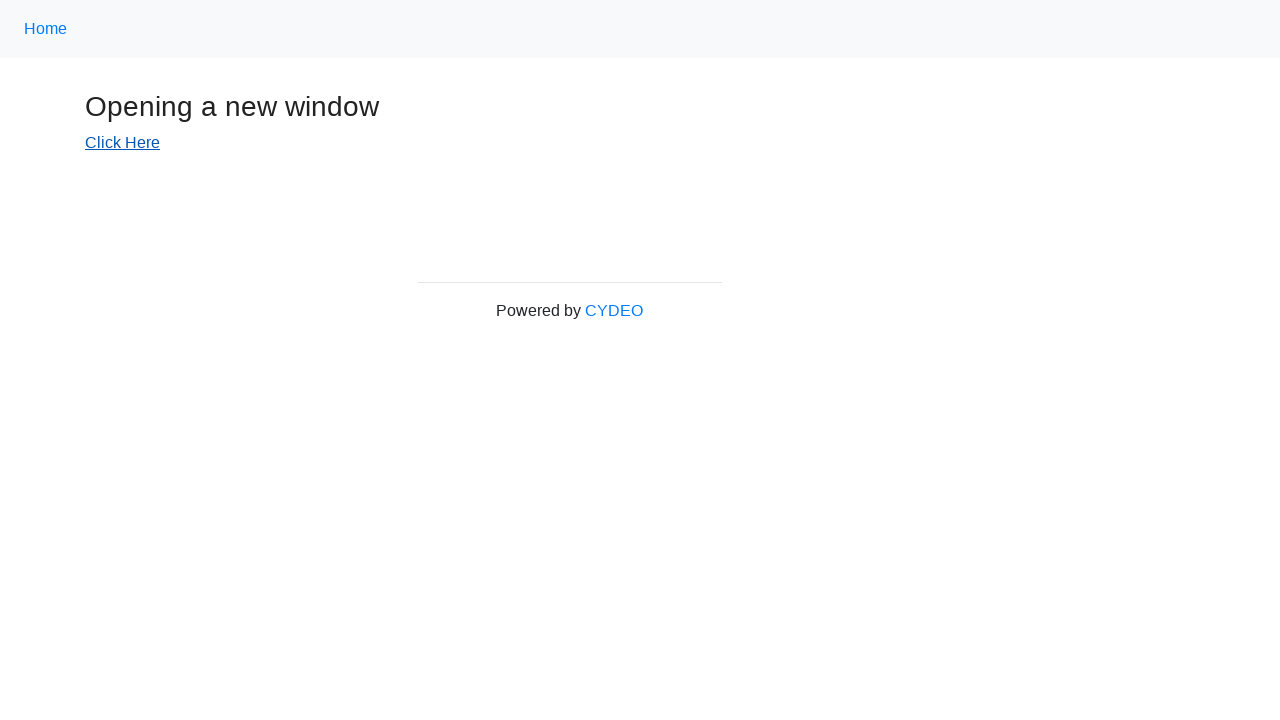